Tests checkbox selection and passenger count dropdown functionality on a travel booking form by selecting a checkbox and increasing adult passenger count to 5

Starting URL: https://rahulshettyacademy.com/dropdownsPractise/

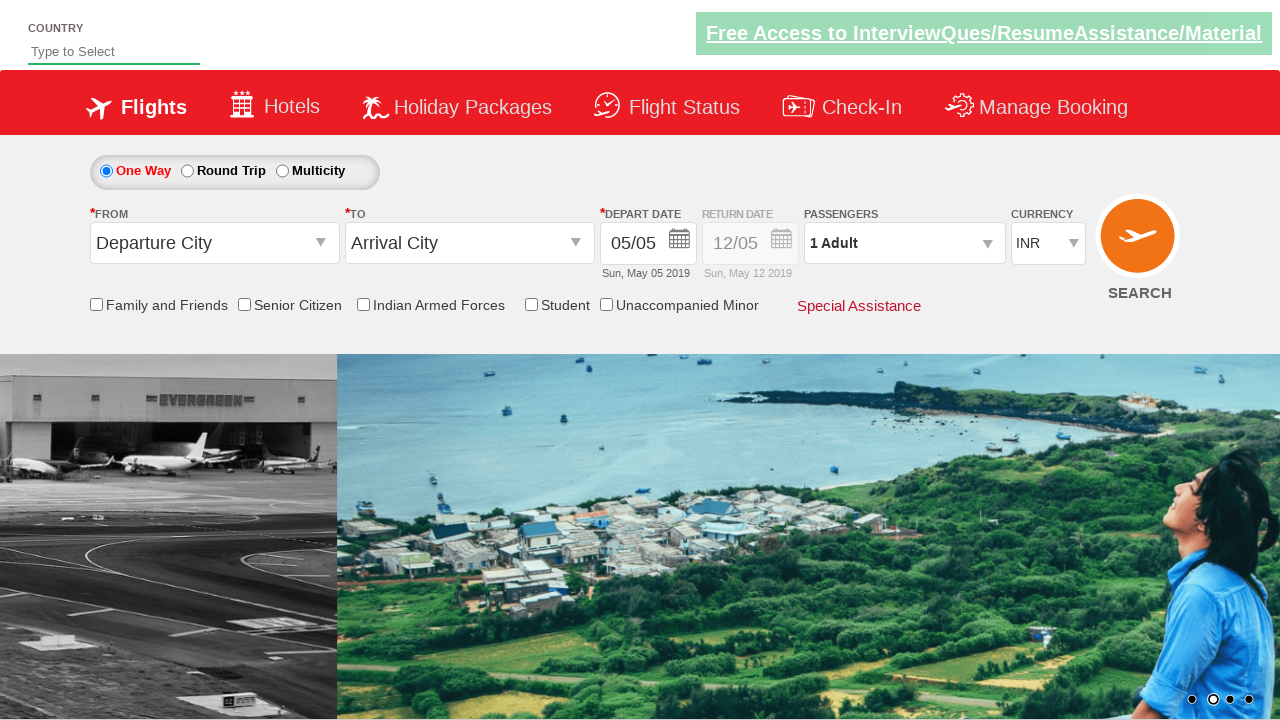

Clicked friends and family checkbox at (96, 304) on input[name='ctl00$mainContent$chk_friendsandfamily']
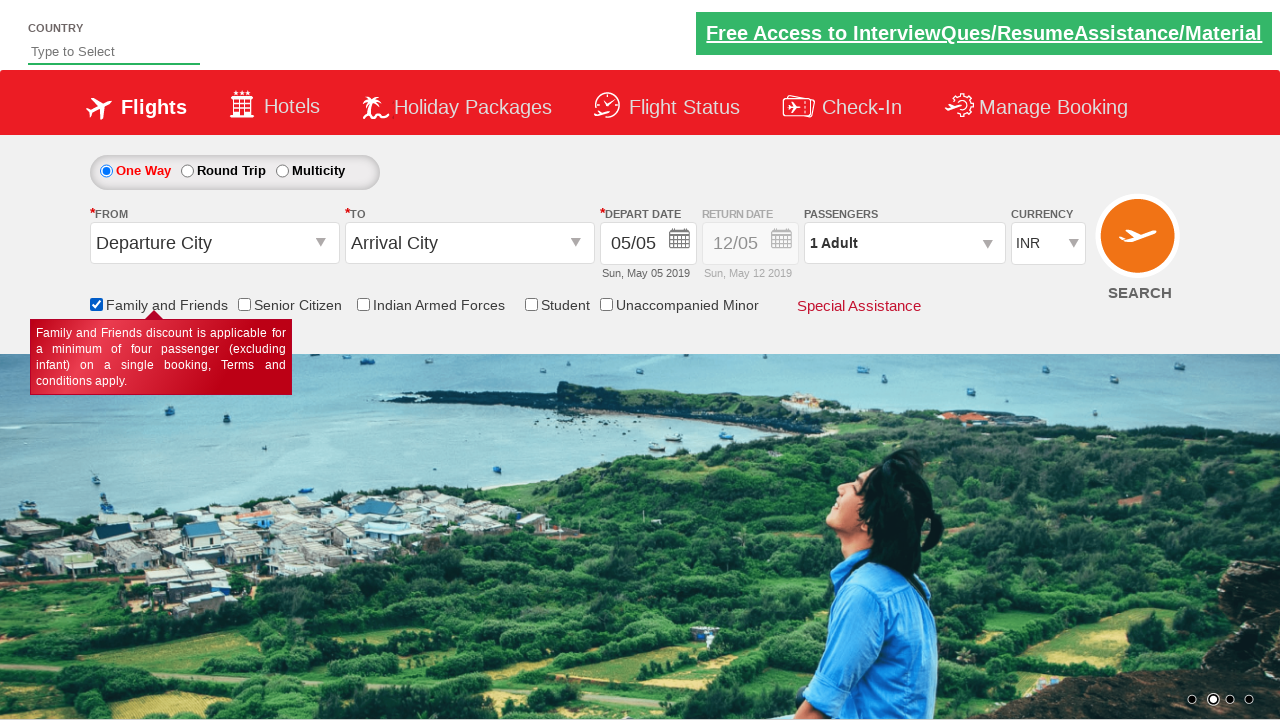

Clicked passenger info dropdown to open it at (904, 243) on #divpaxinfo
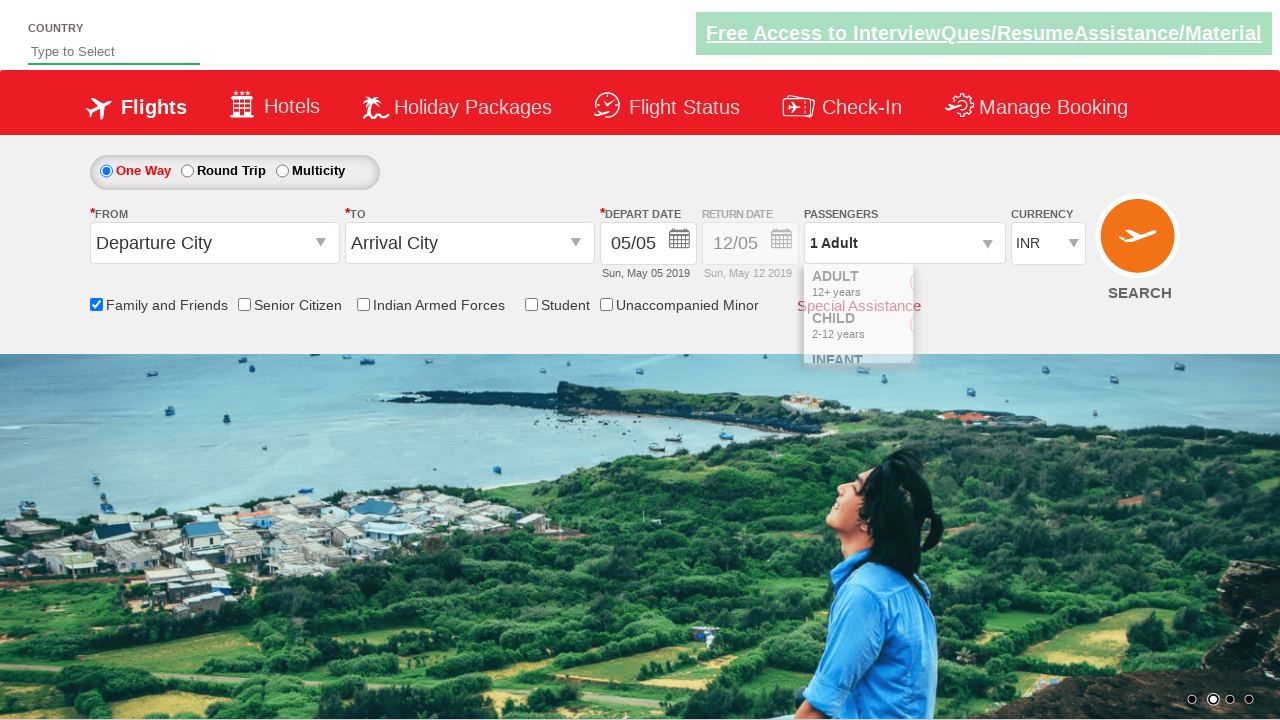

Waited 2000ms for dropdown to fully open
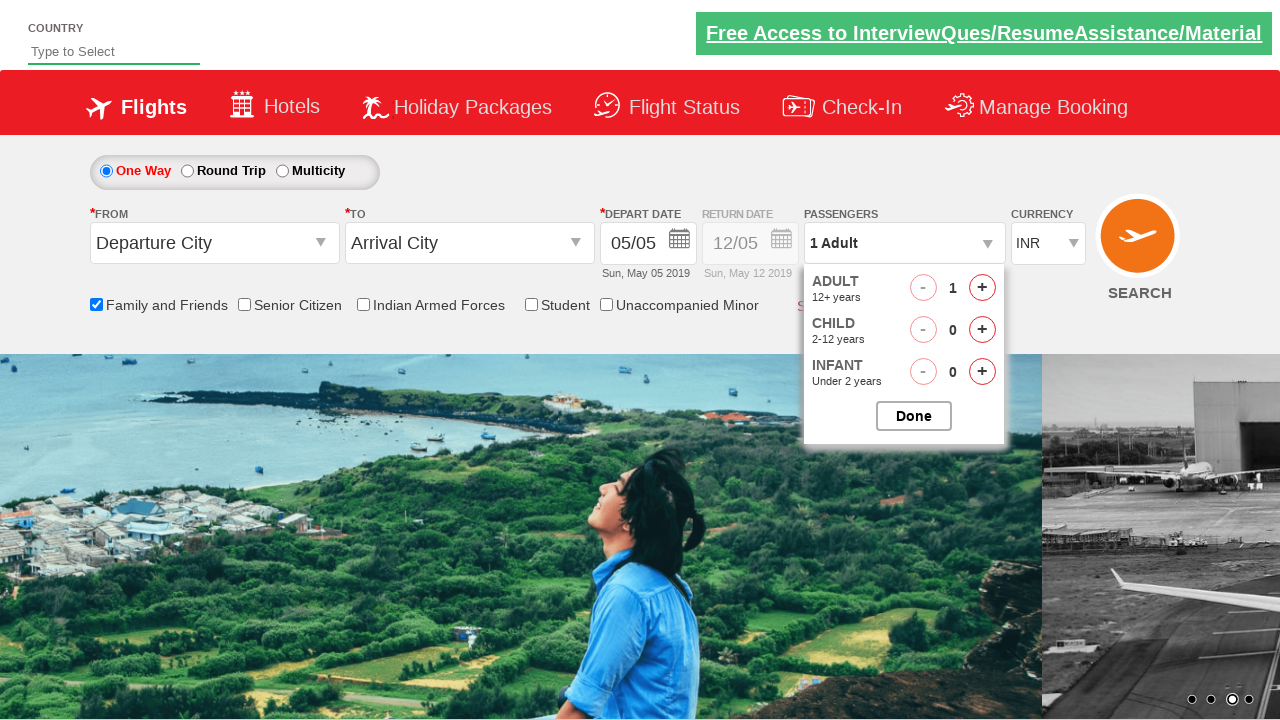

Clicked increase adult button (iteration 1 of 4) at (982, 288) on #hrefIncAdt
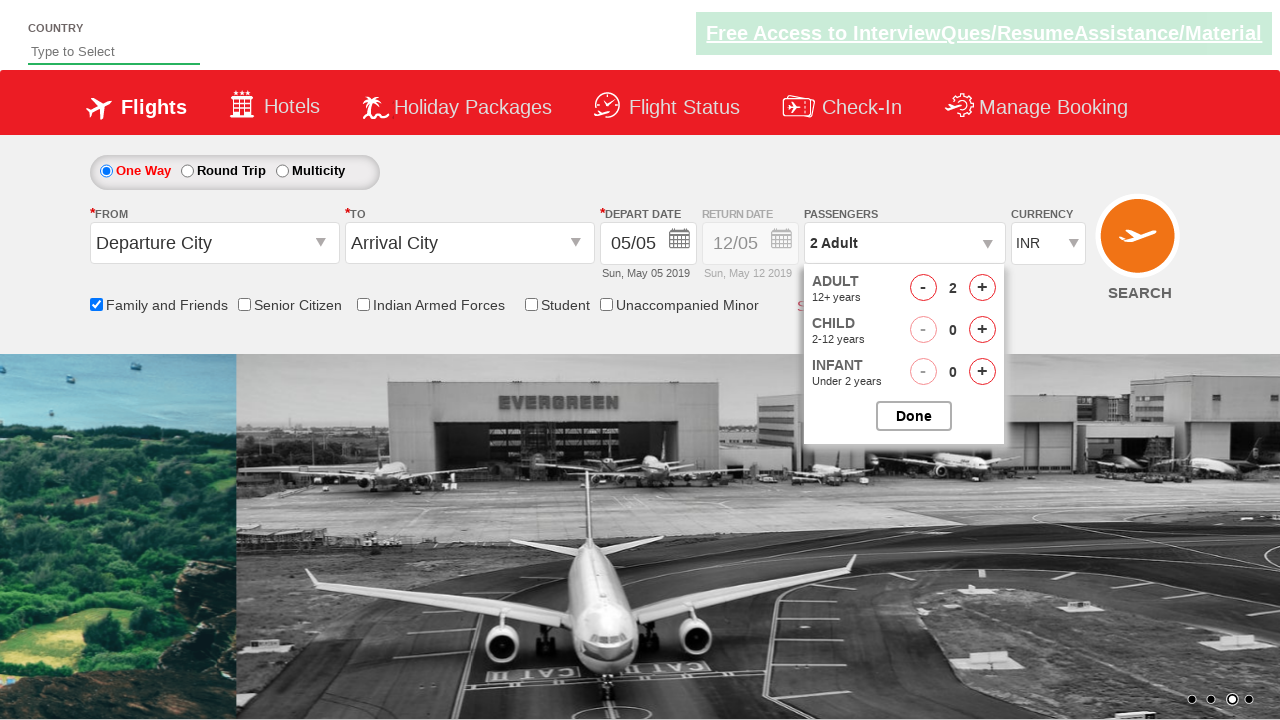

Clicked increase adult button (iteration 2 of 4) at (982, 288) on #hrefIncAdt
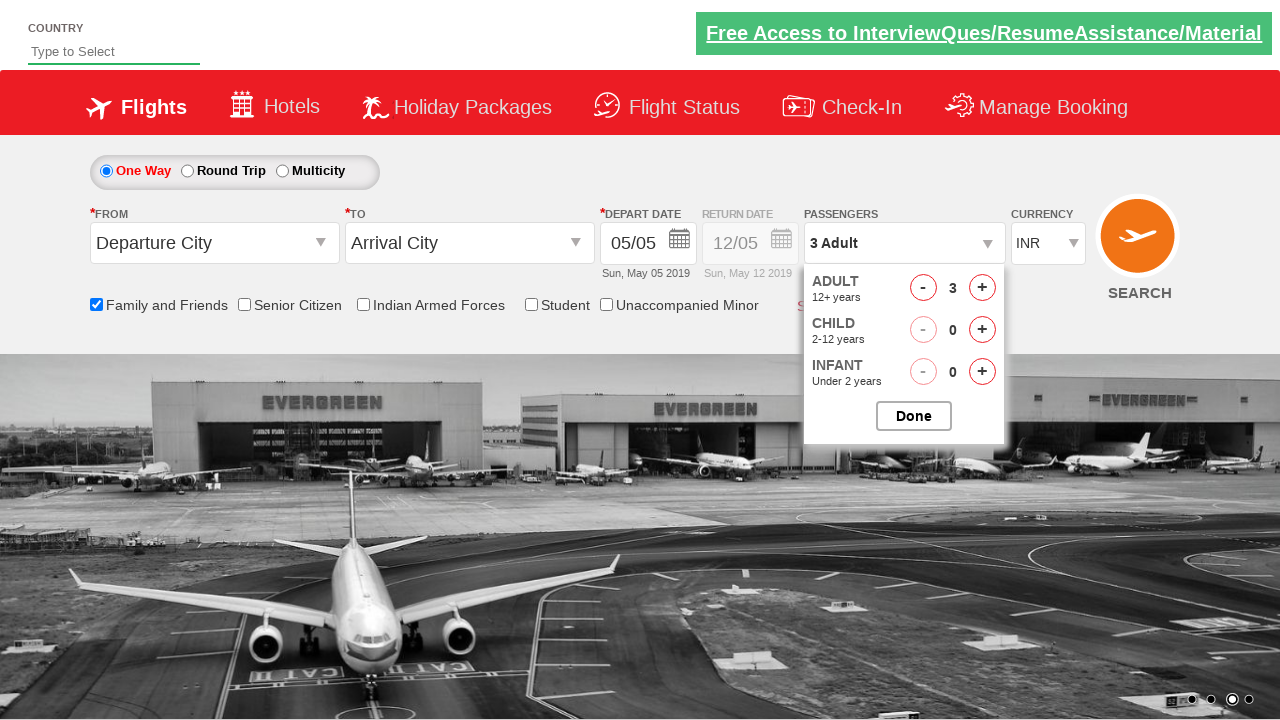

Clicked increase adult button (iteration 3 of 4) at (982, 288) on #hrefIncAdt
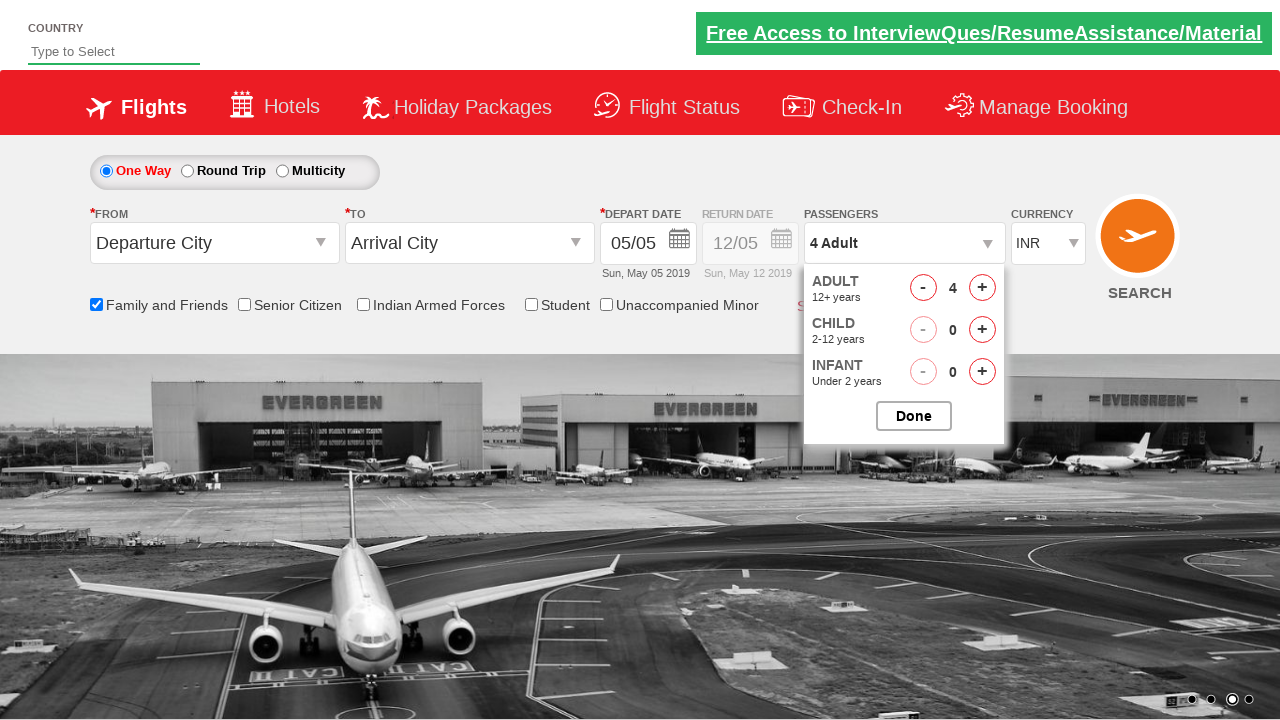

Clicked increase adult button (iteration 4 of 4) at (982, 288) on #hrefIncAdt
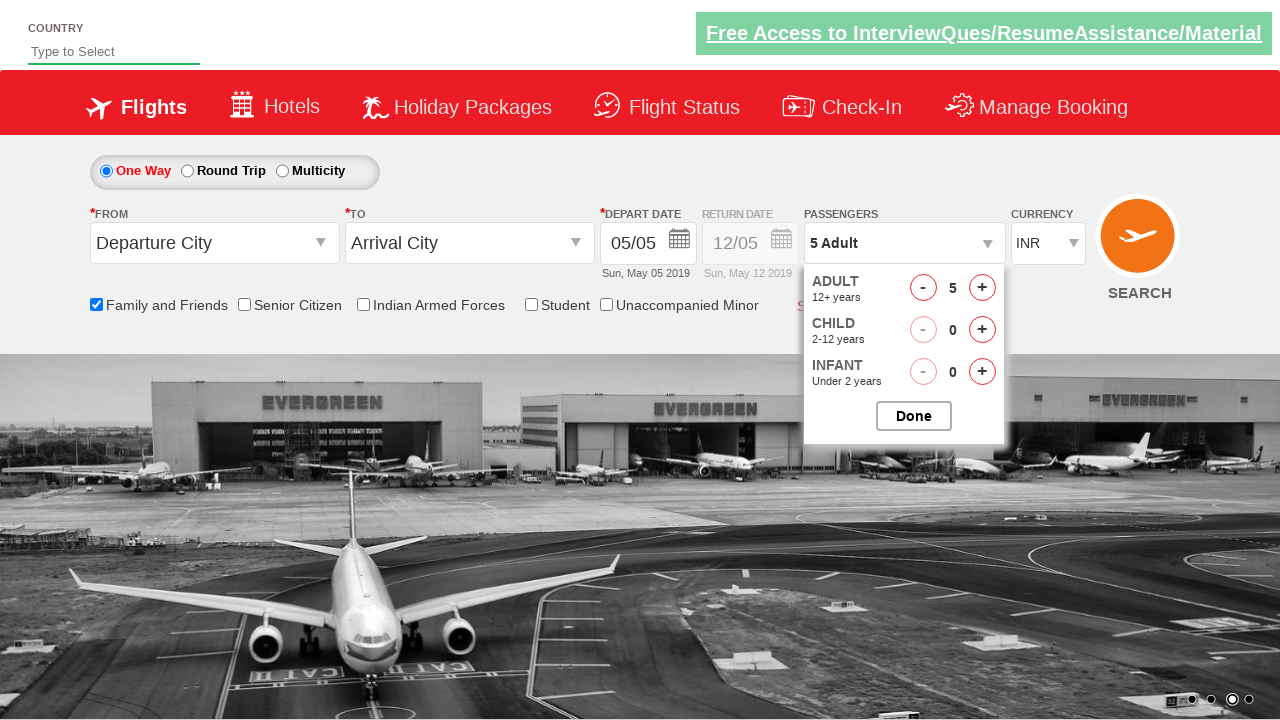

Clicked button to close passenger selection dropdown at (914, 416) on #btnclosepaxoption
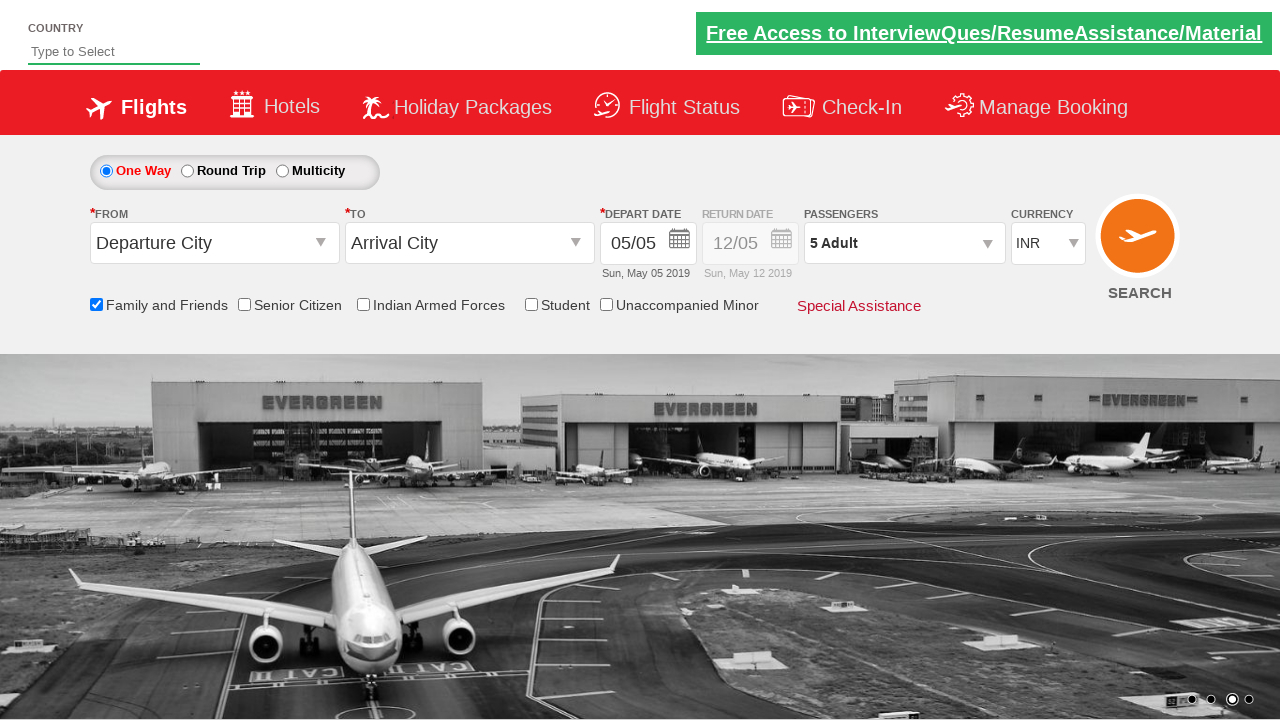

Verified passenger count text equals '5 Adult'
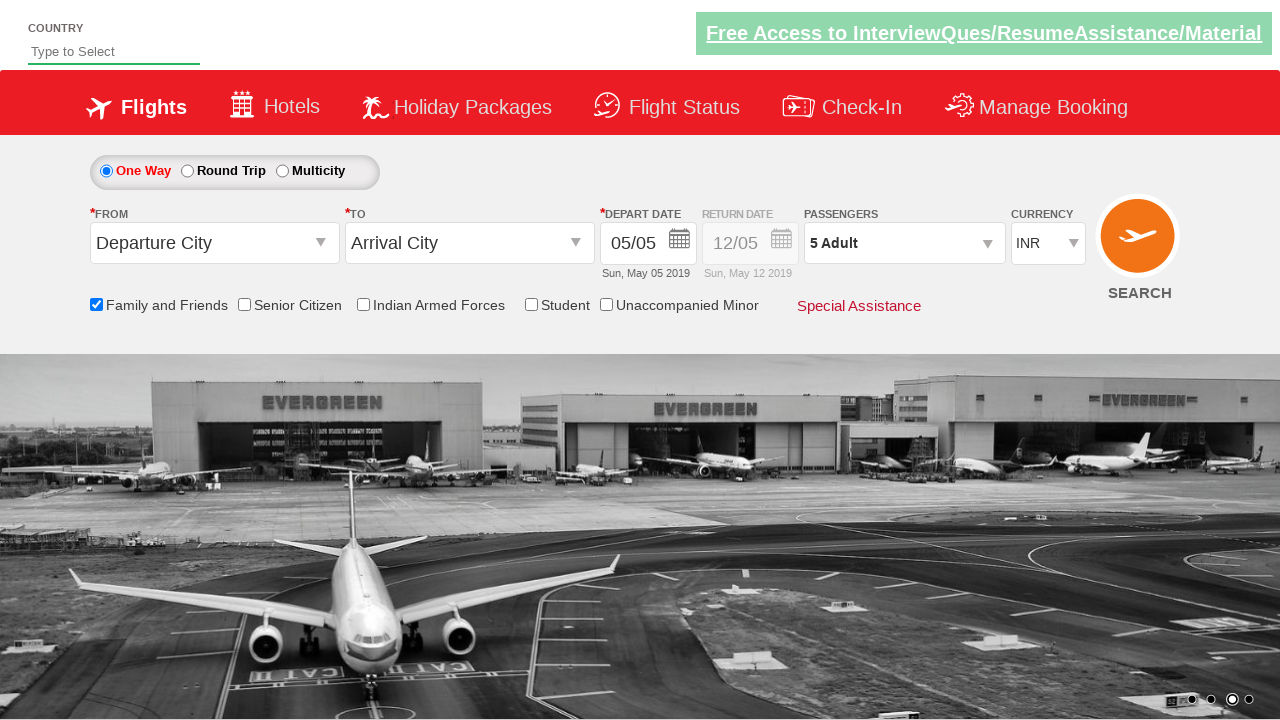

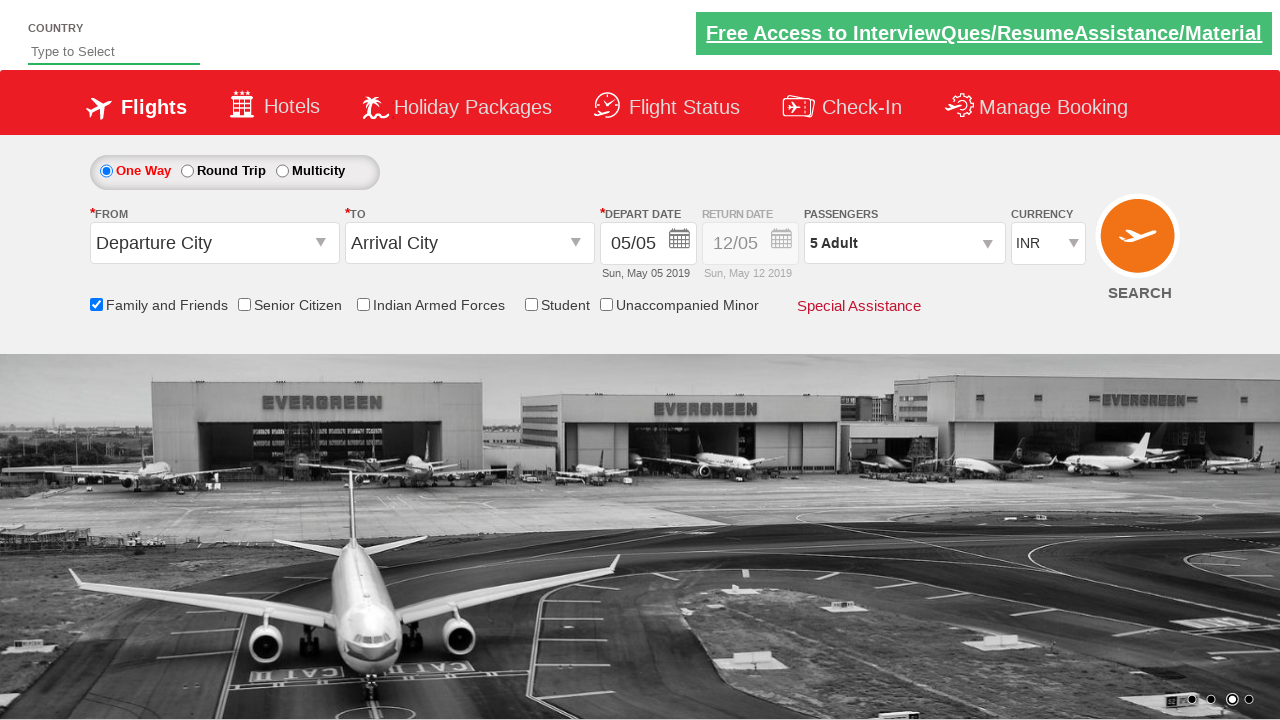